Navigates to an Angular demo application and clicks on a button, with network request interception to fail specific requests matching the pattern "*GetBook*"

Starting URL: https://rahulshettyacademy.com/angularAppdemo

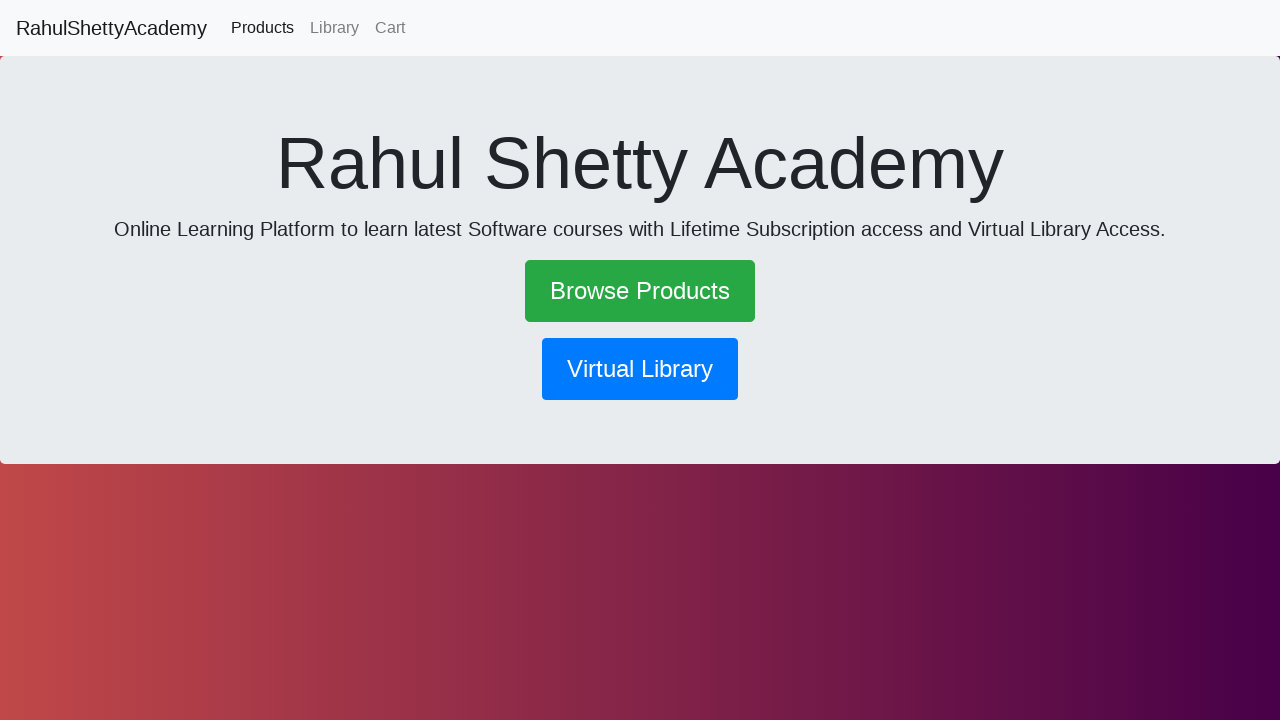

Clicked the button on the Angular demo landing page at (640, 369) on xpath=/html[1]/body[1]/app-root[1]/app-landingpage[1]/div[1]/button[1]
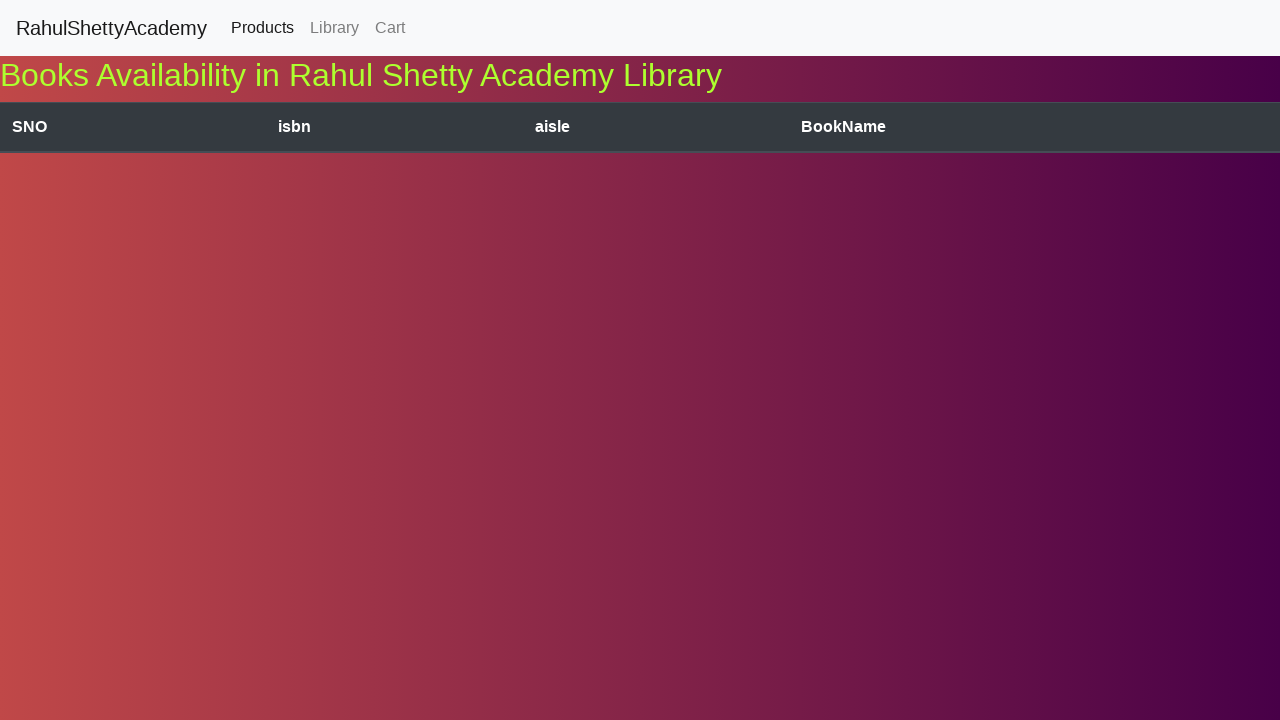

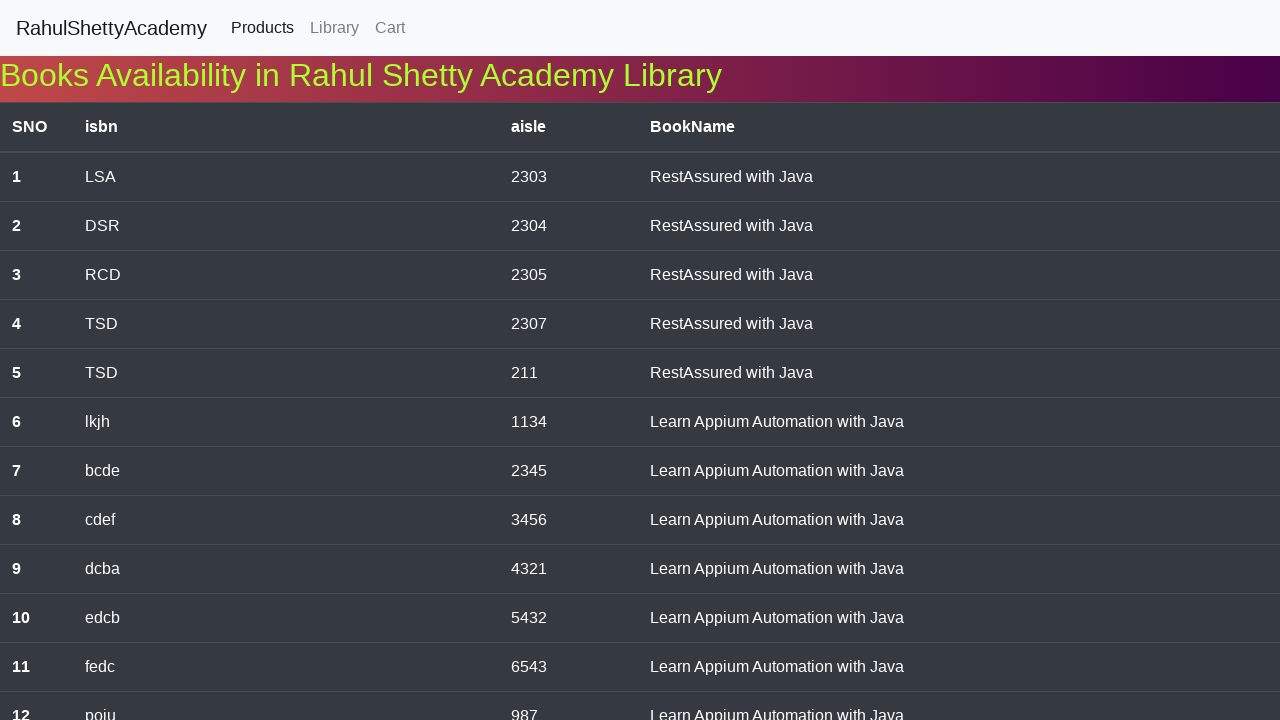